Navigates to the JDI demo page and clicks on the profile photo element to open a menu or dropdown

Starting URL: https://epam.github.io/JDI/index.html

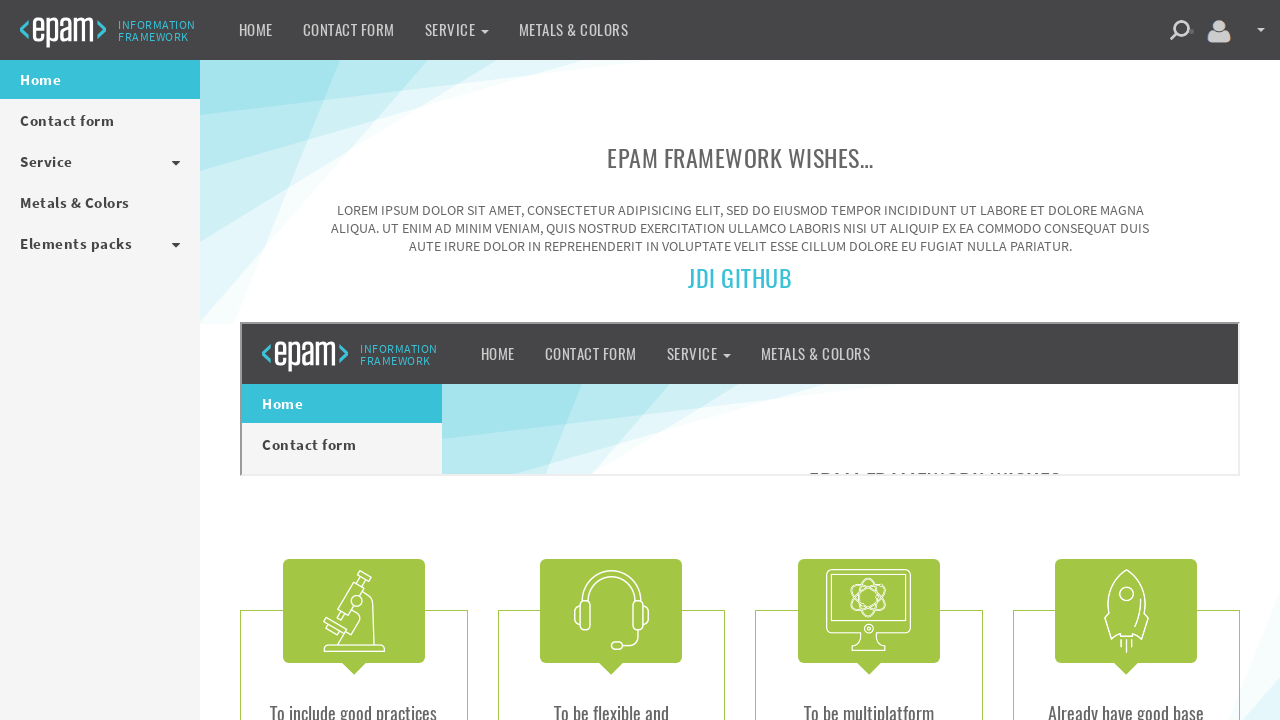

Verified page title is 'Home Page'
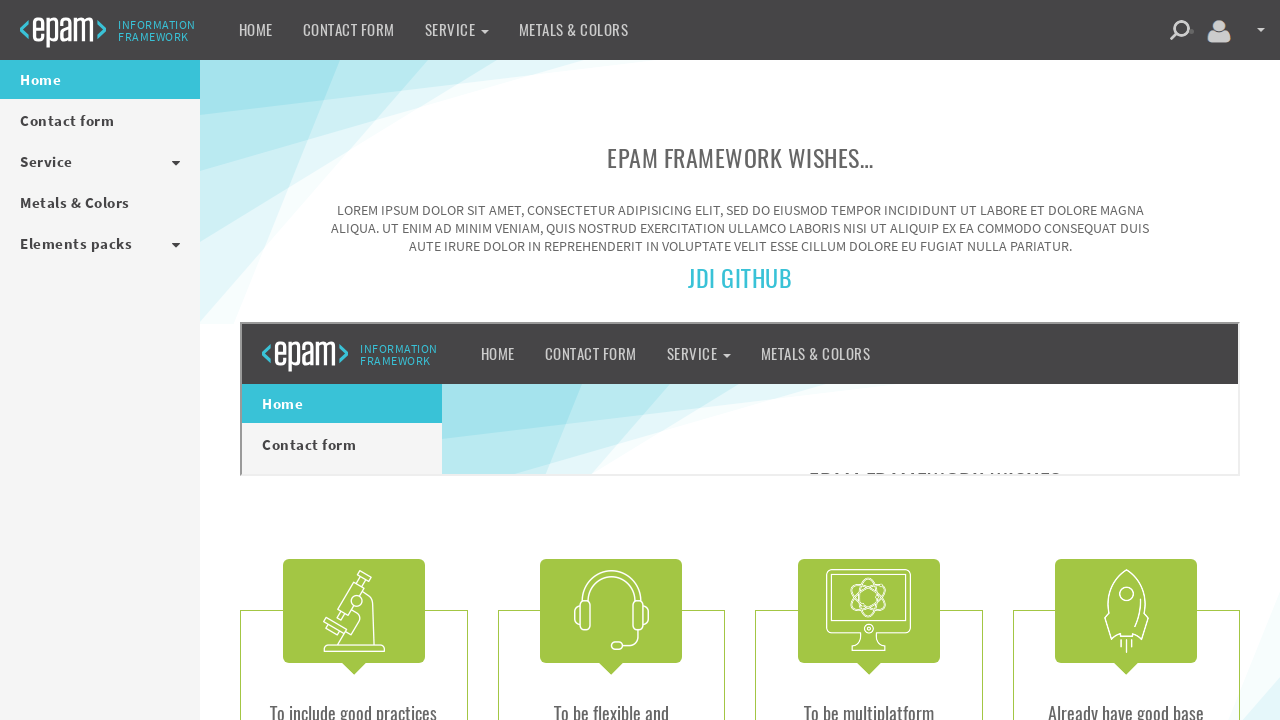

Clicked profile photo element to open menu or dropdown at (1220, 22) on .profile-photo
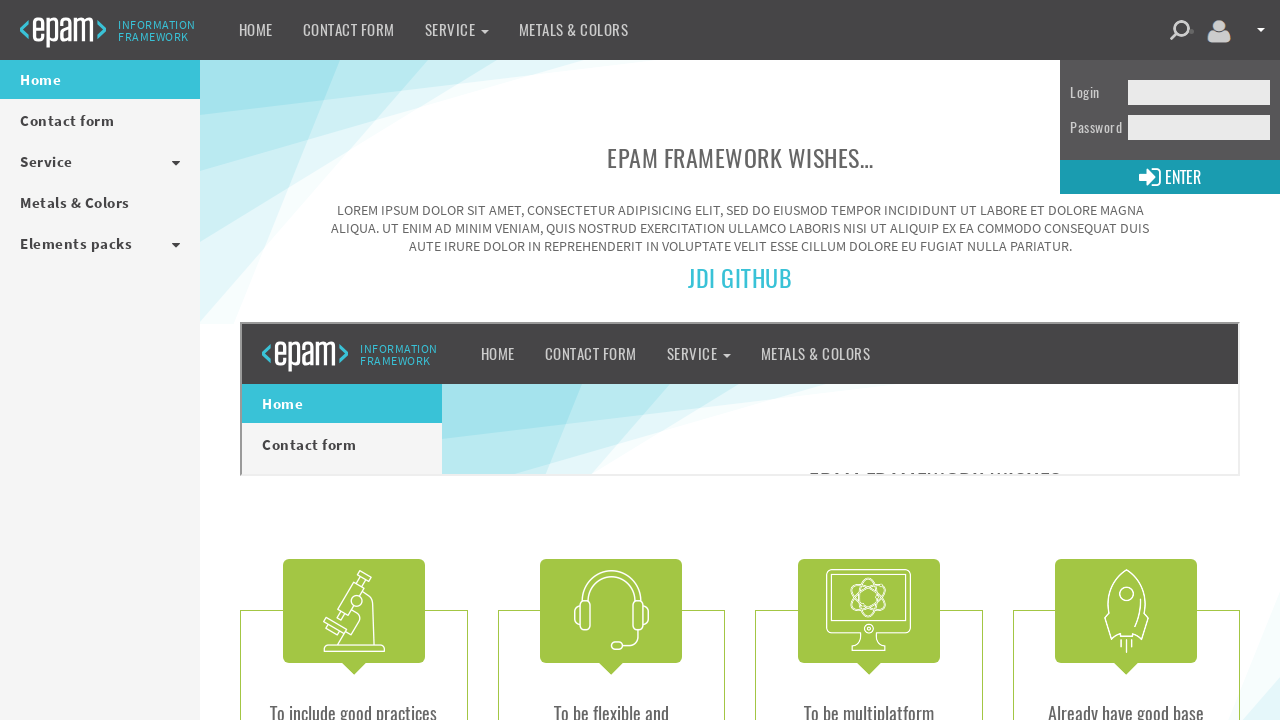

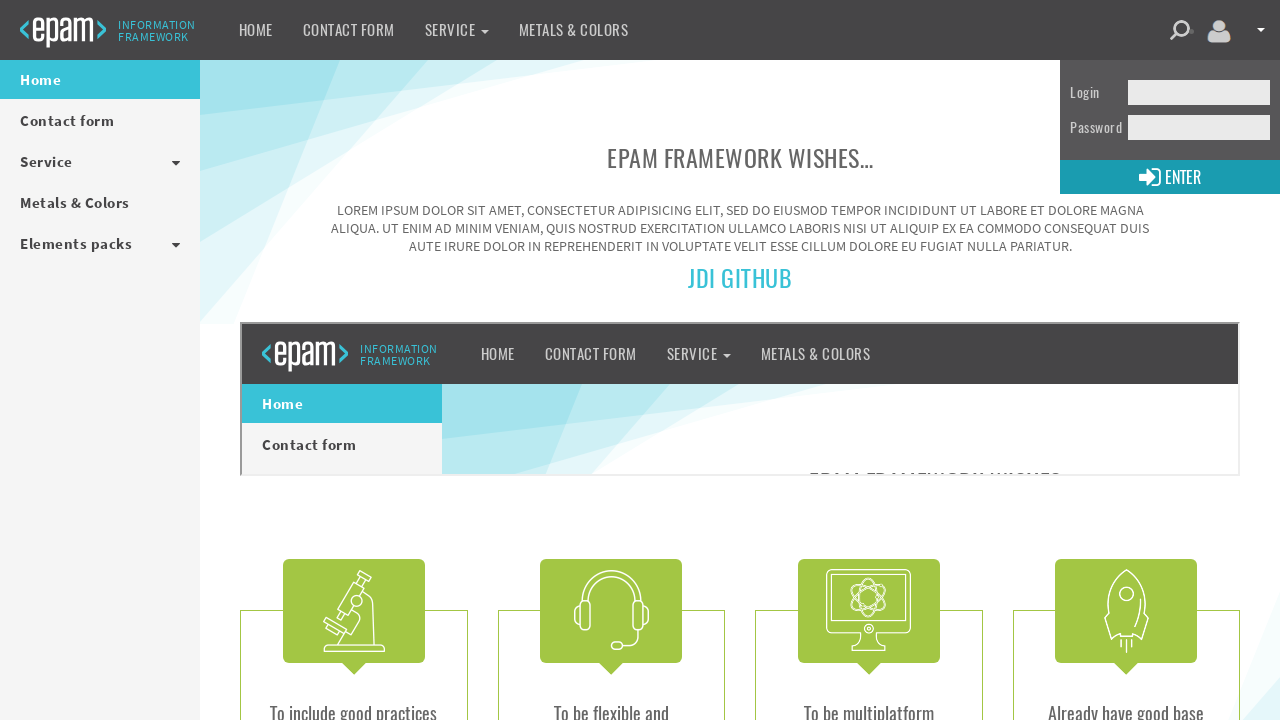